Tests JavaScript alert handling by triggering a confirmation alert and accepting it

Starting URL: http://www.tizag.com/javascriptT/javascriptalert.php

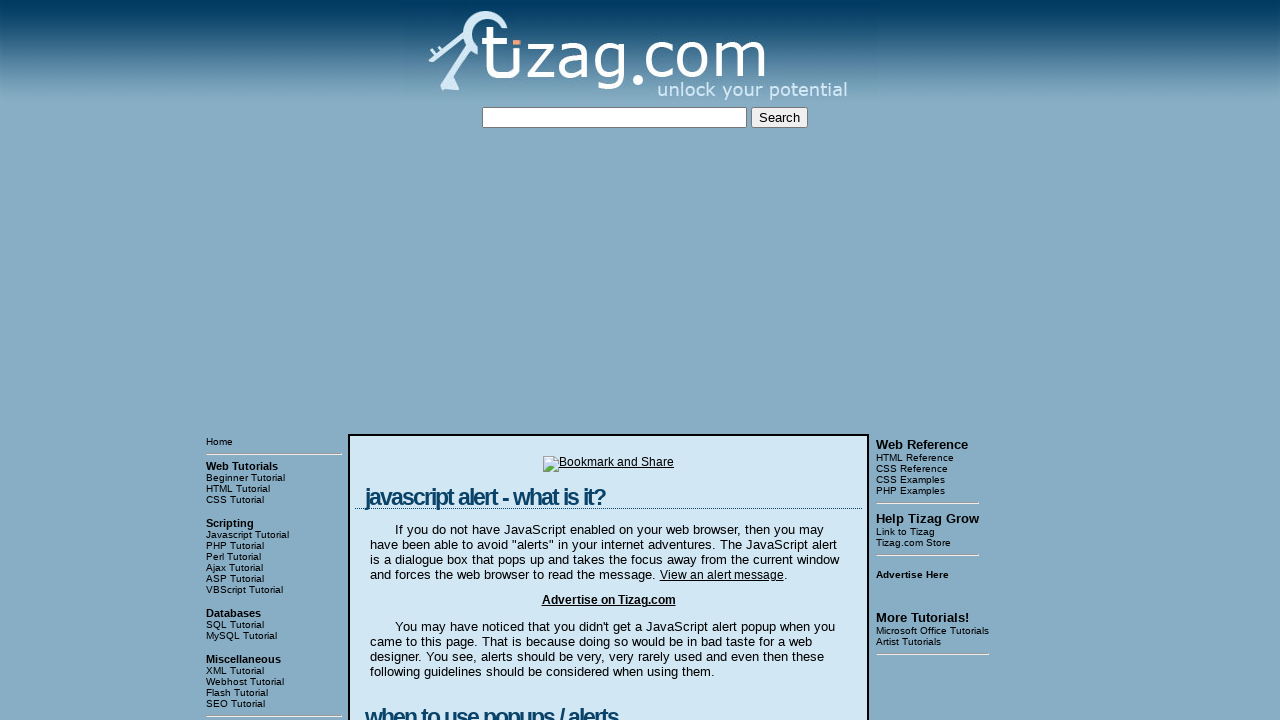

Clicked button to trigger confirmation alert at (428, 361) on input[value='Confirmation Alert']
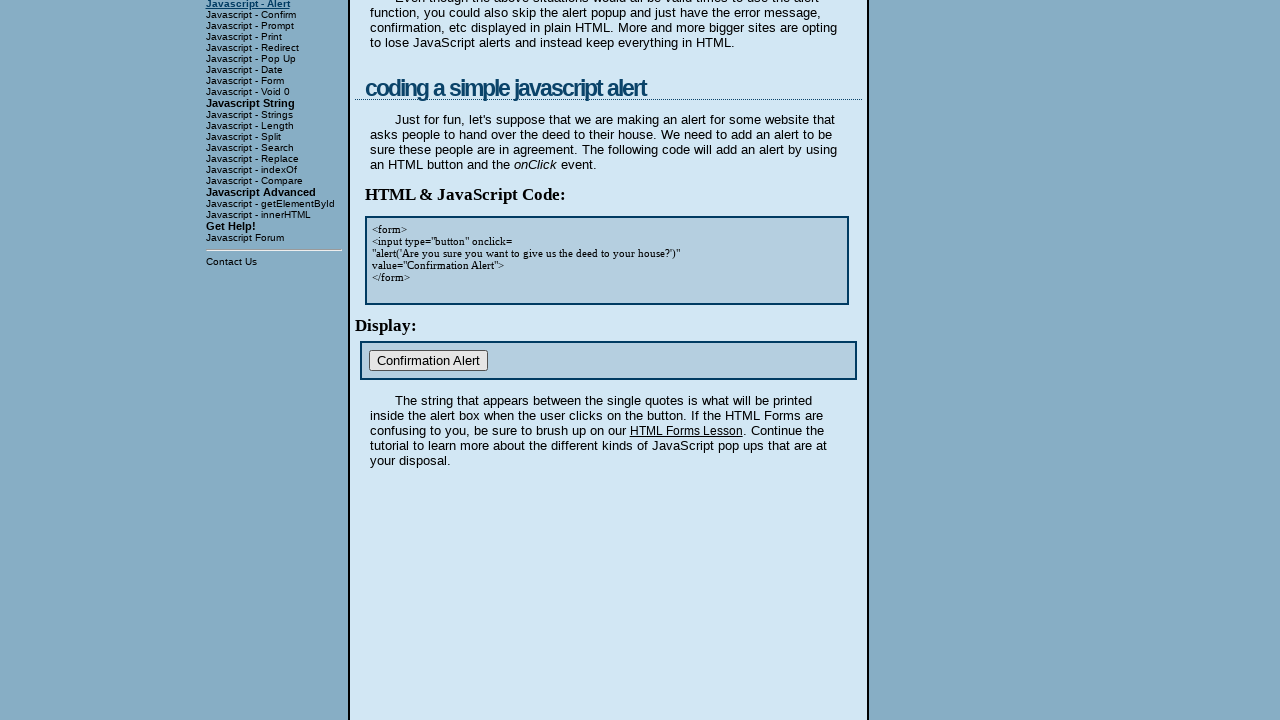

Set up dialog handler to accept alerts
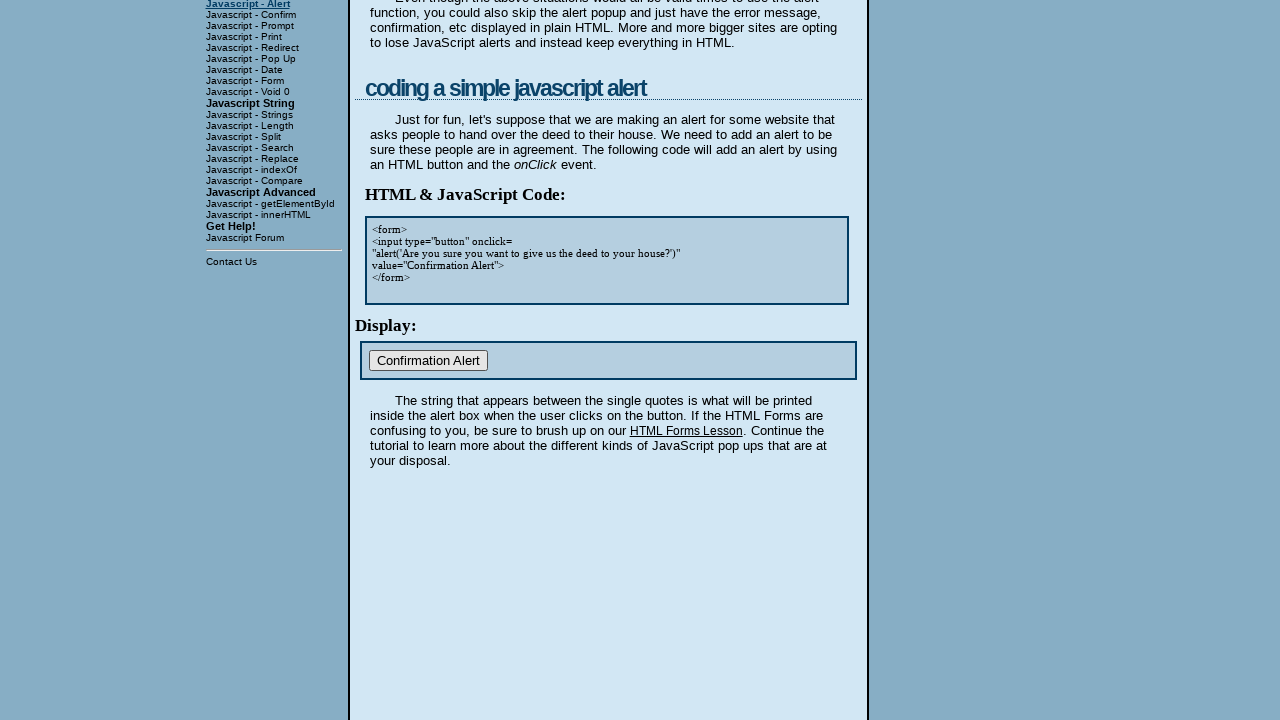

Clicked button to trigger confirmation alert again at (428, 361) on input[value='Confirmation Alert']
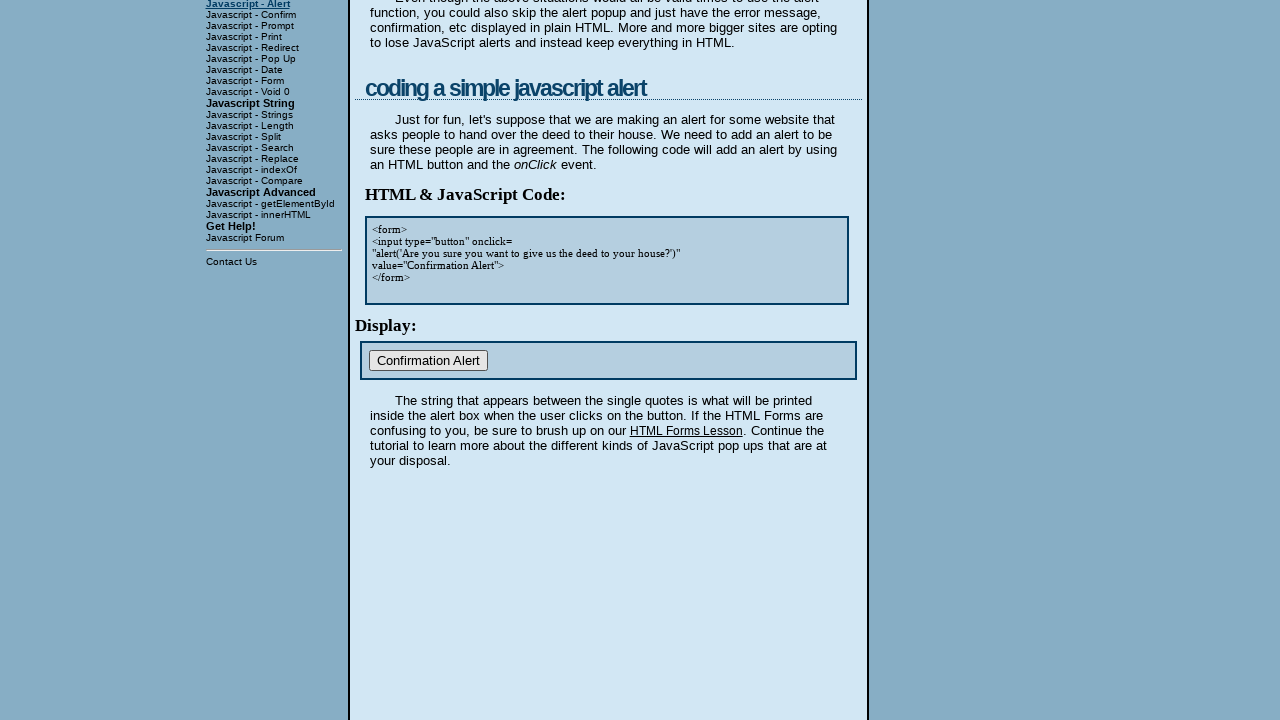

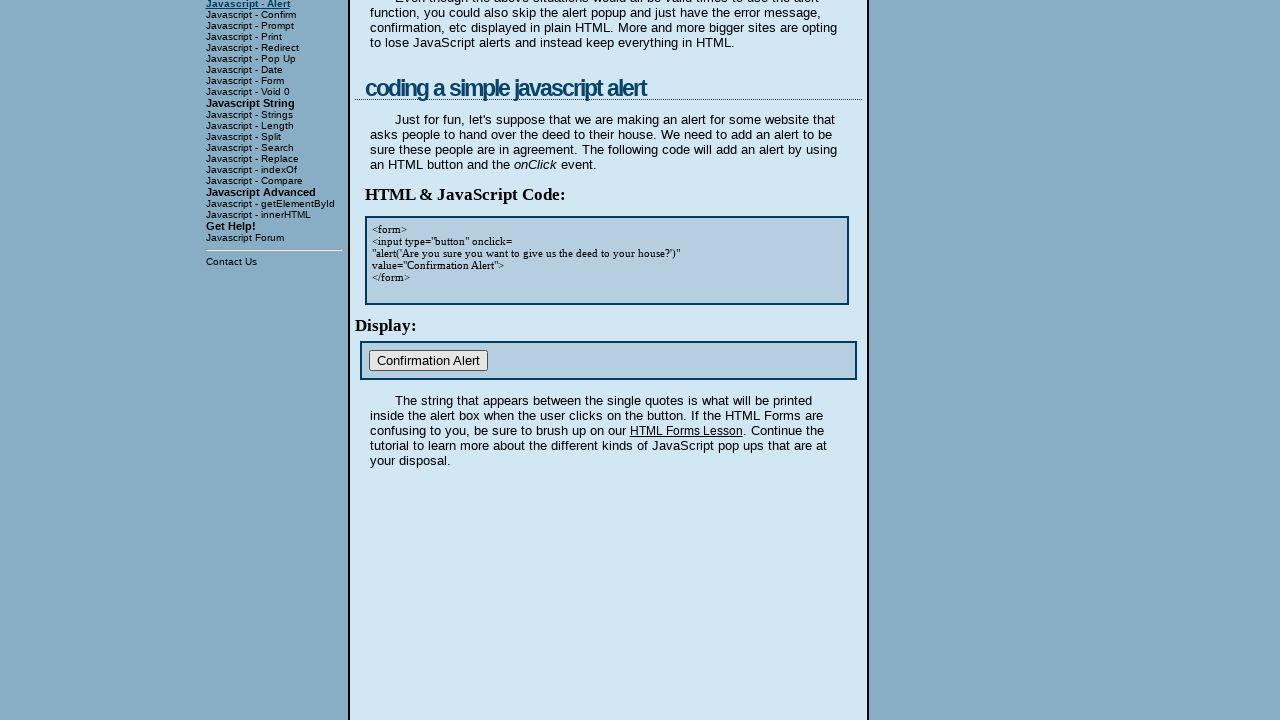